Navigates to University of Bertoua website and clicks on the Formations/Departments navigation item.

Starting URL: https://www.univ-bertoua.cm

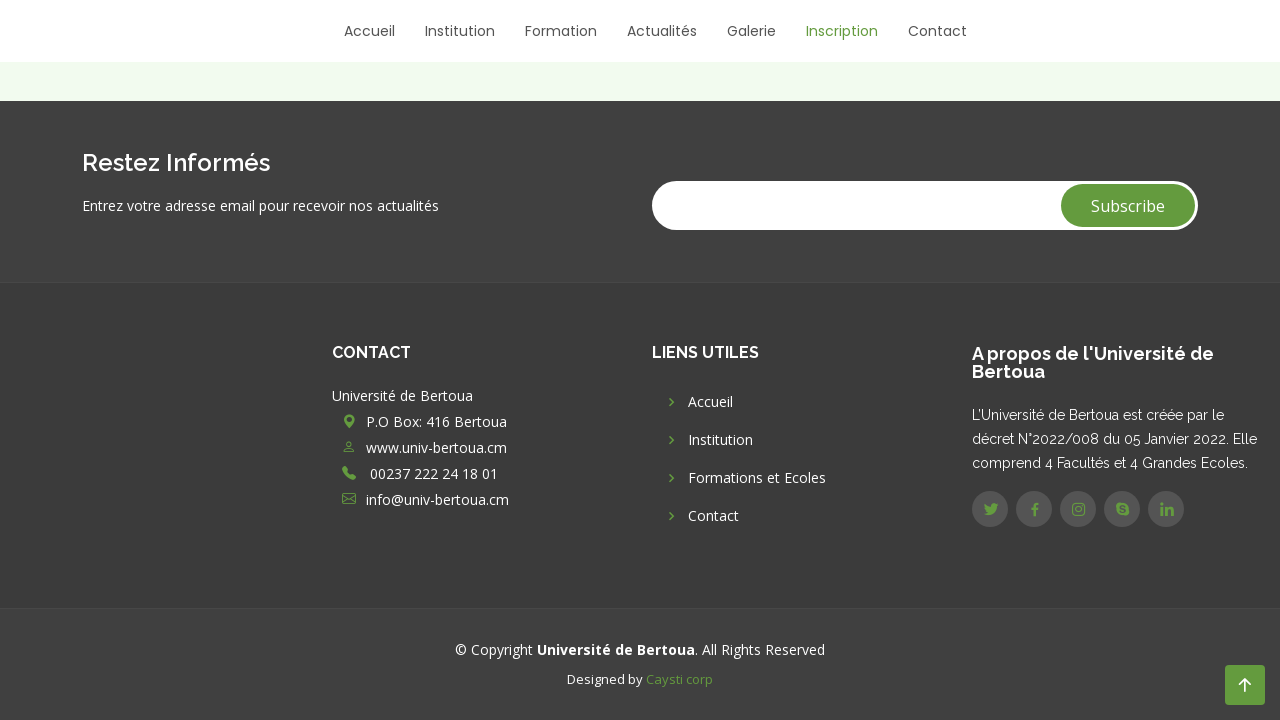

Clicked on Formations/Departments navigation item at (546, 31) on xpath=//*[@id="navbar"]/ul/li[3]
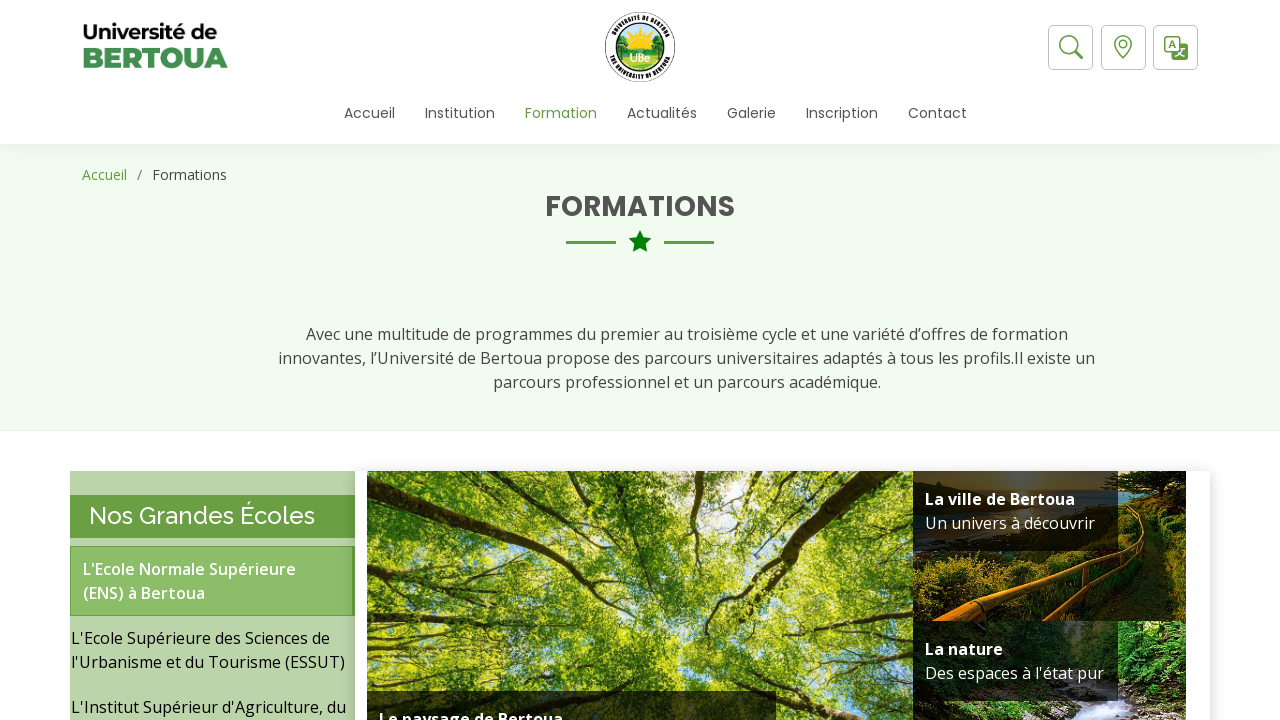

Departments section loaded successfully
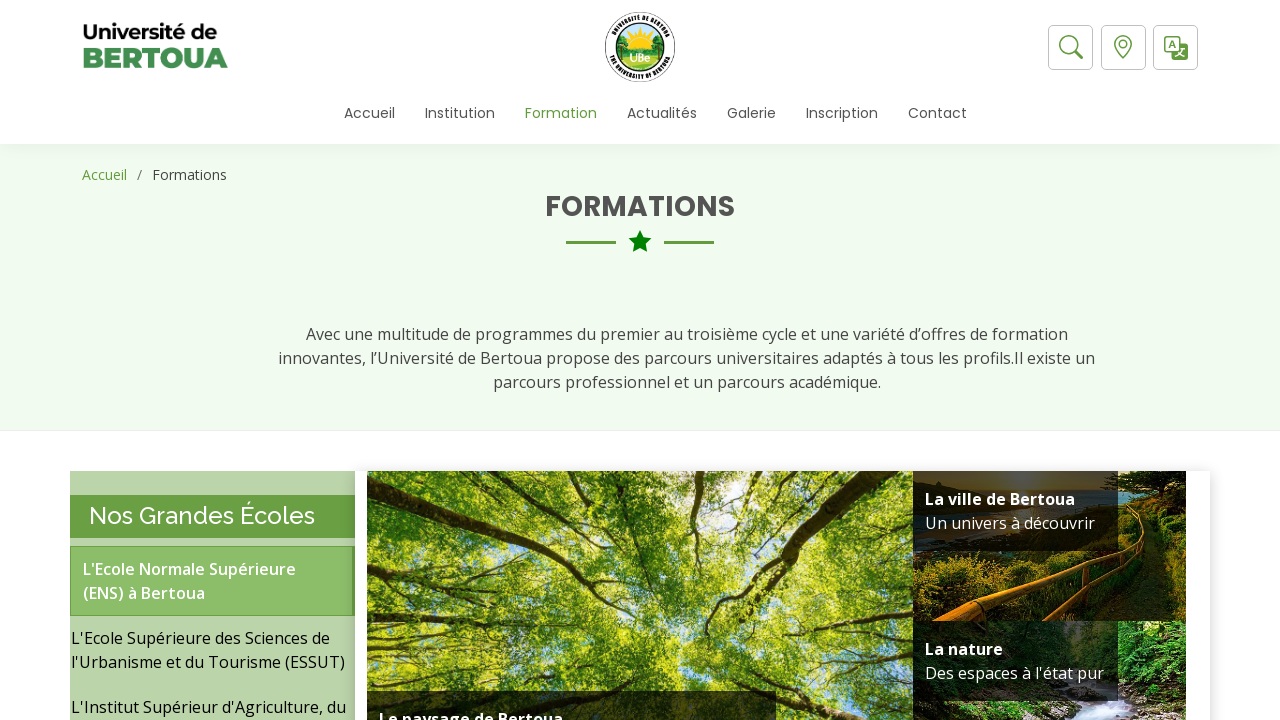

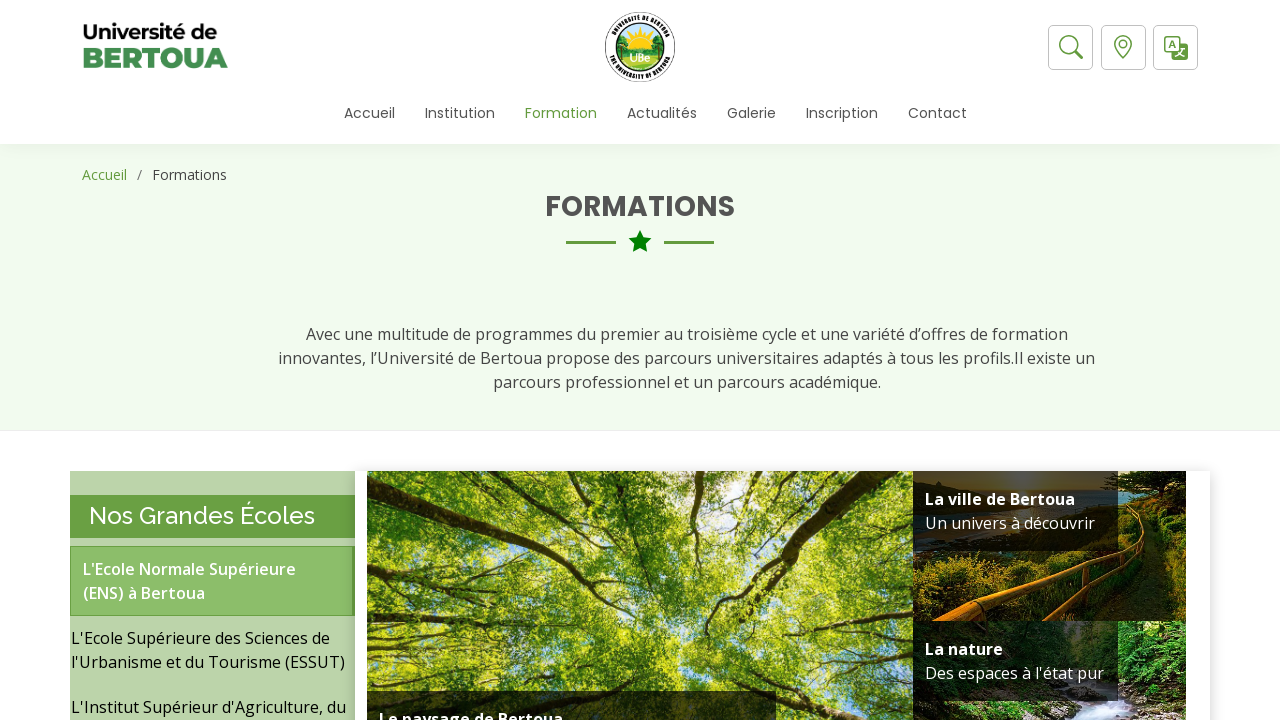